Tests dynamic autocomplete dropdown by typing characters and selecting a suggestion using keyboard navigation.

Starting URL: https://codenboxautomationlab.com/practice/

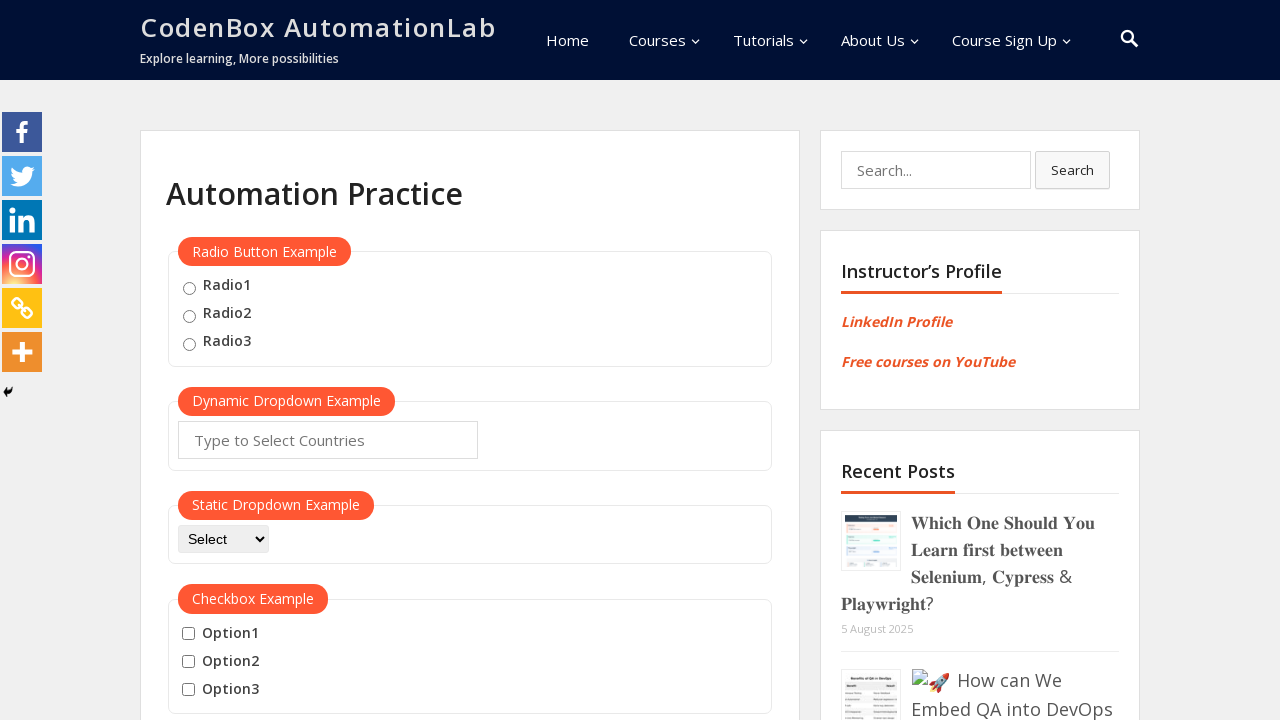

Typed 'MO' in autocomplete input field on #autocomplete
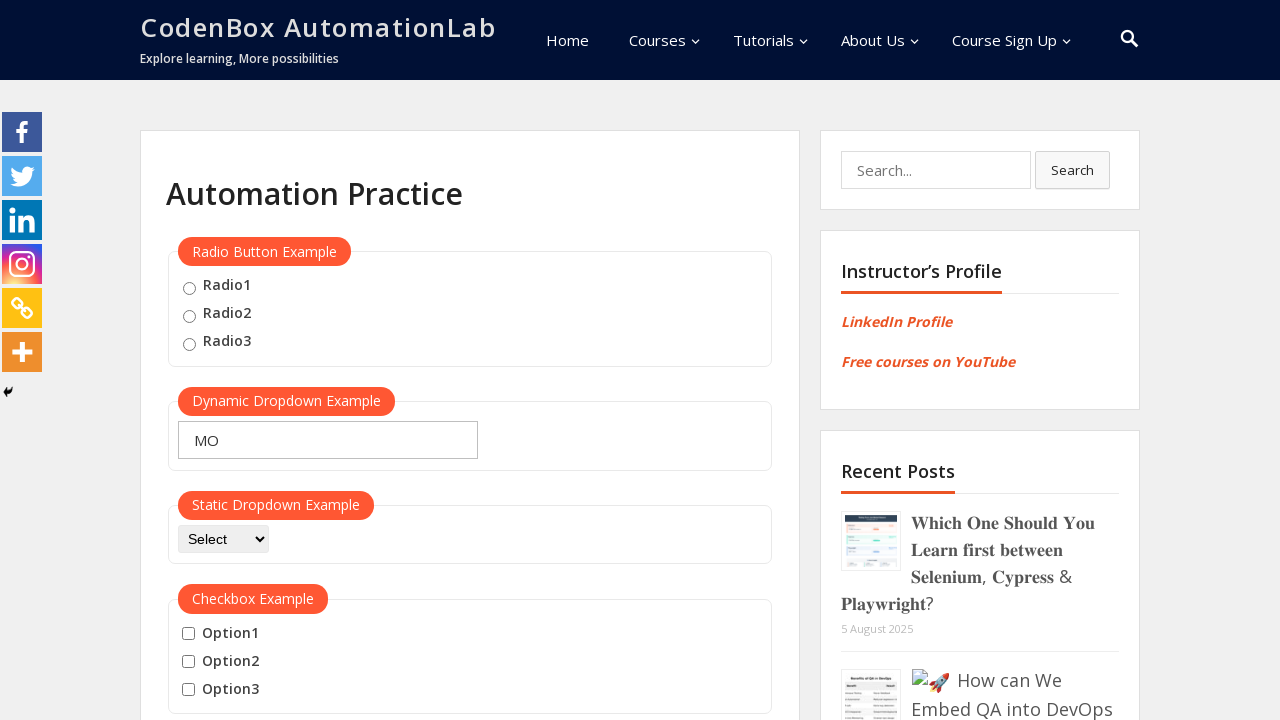

Waited for dropdown suggestions to appear
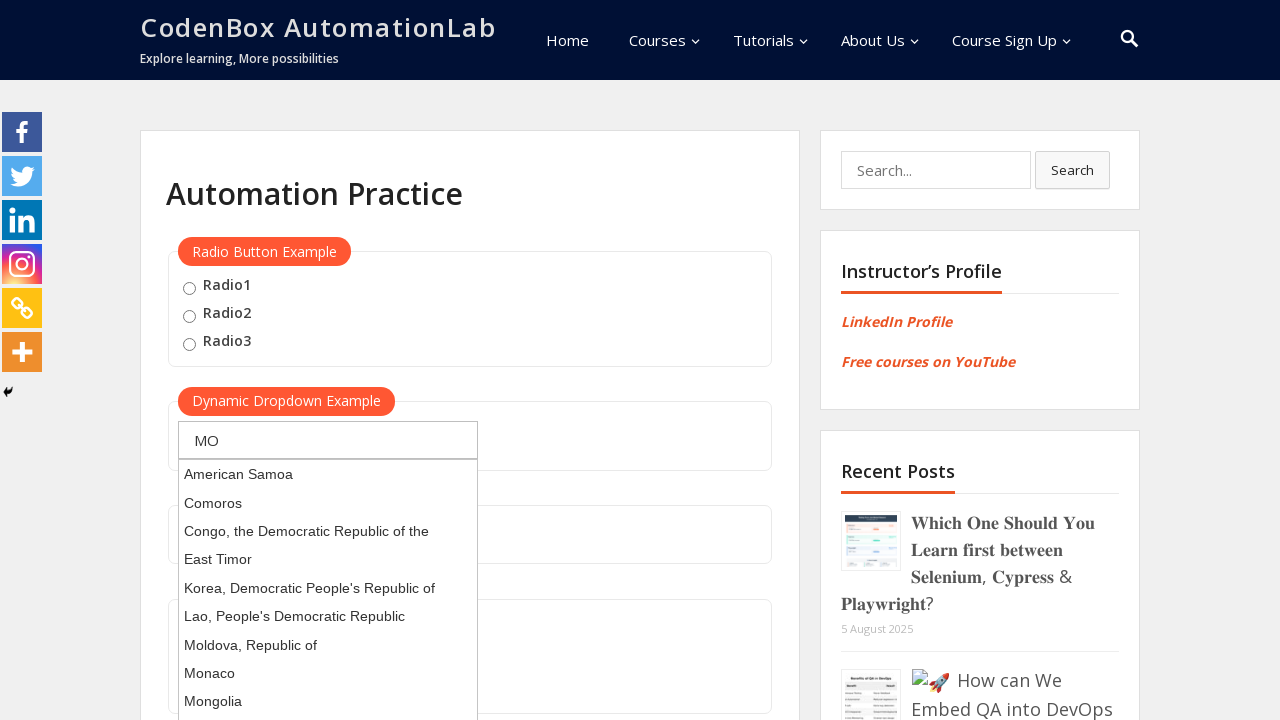

Pressed ArrowDown to navigate to first suggestion
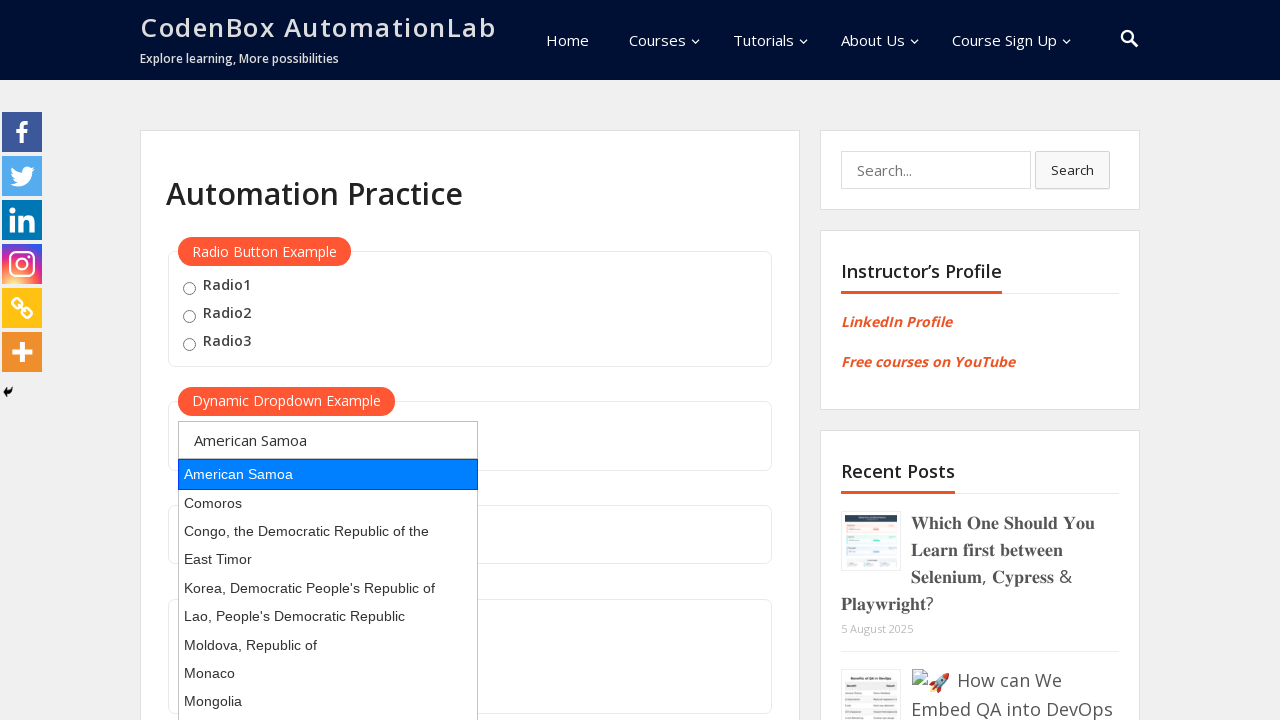

Pressed Enter to select the highlighted suggestion
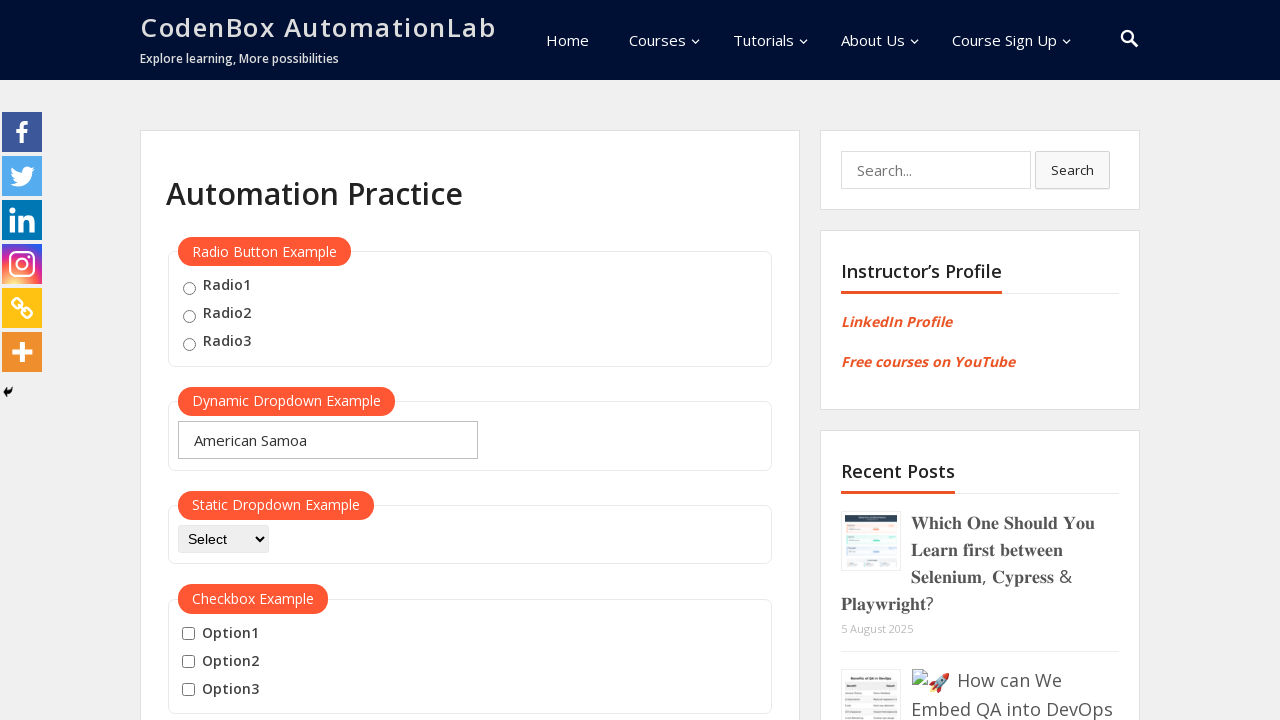

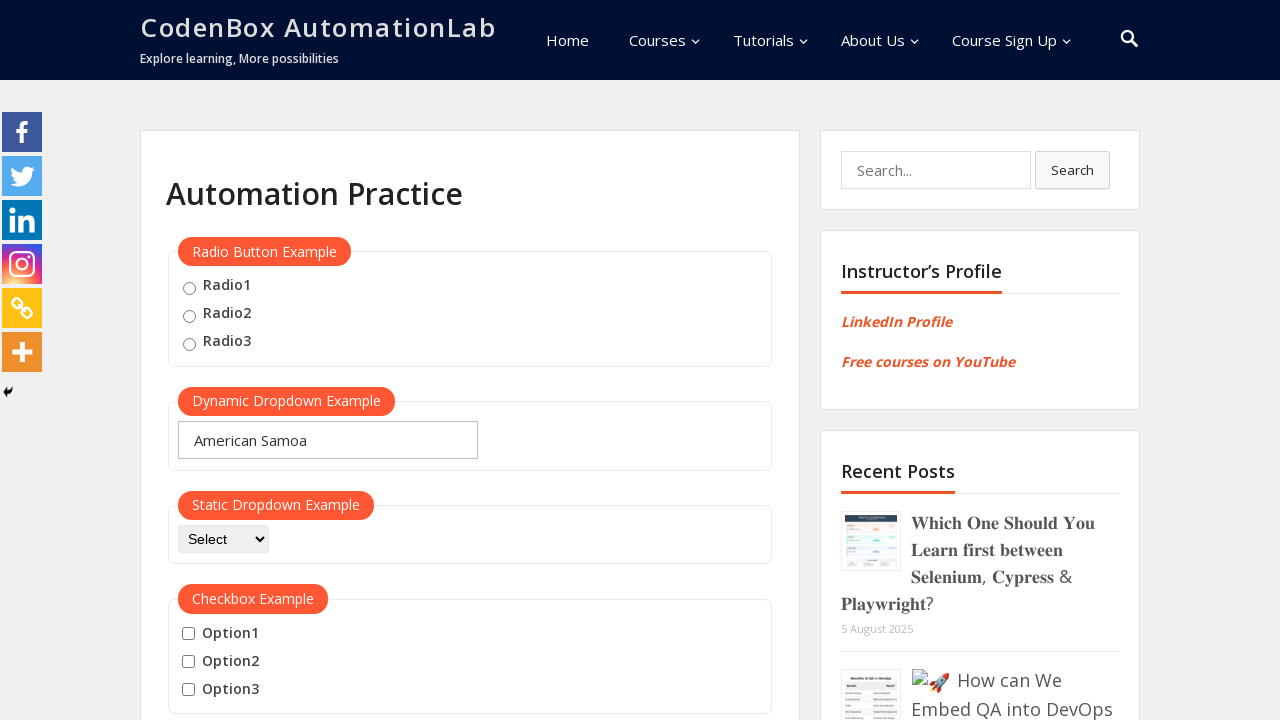